Tests the car search functionality on motors.co.uk by filling in a postcode, selecting a car make (BMW) and model (1 Series) from dropdown menus, submitting the search, and navigating through the paginated results.

Starting URL: https://www.motors.co.uk

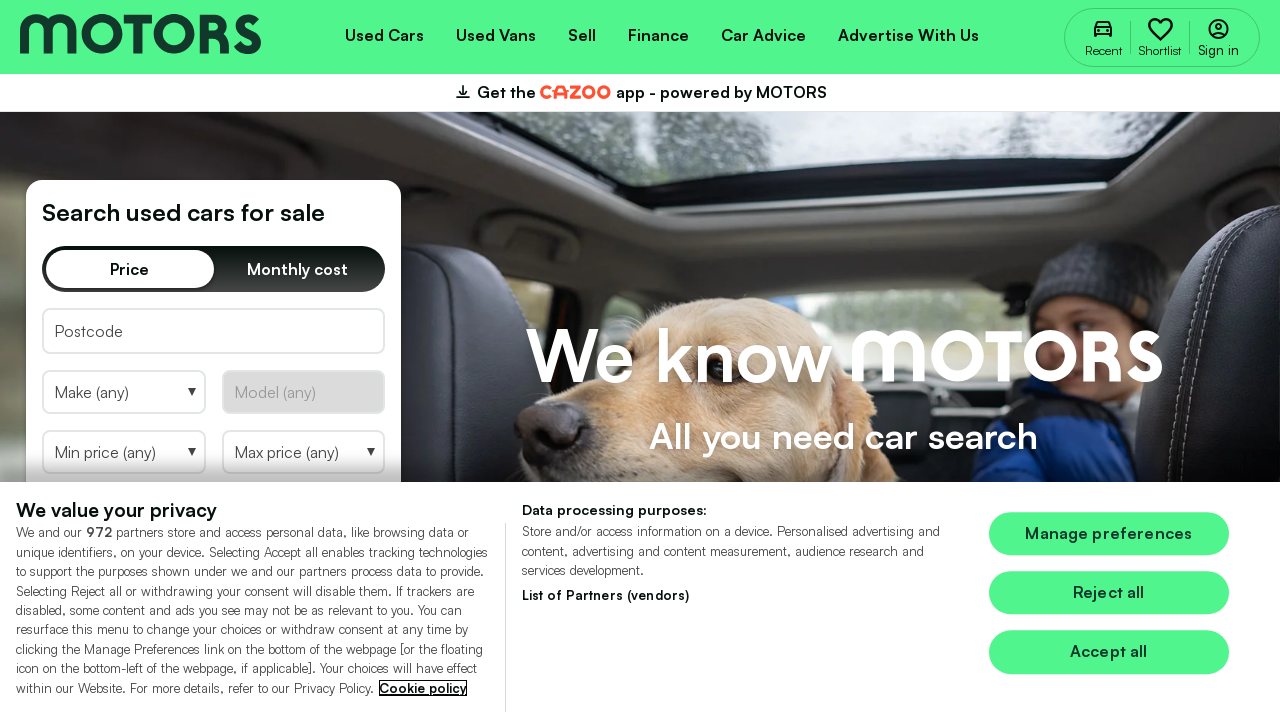

Postcode search field loaded
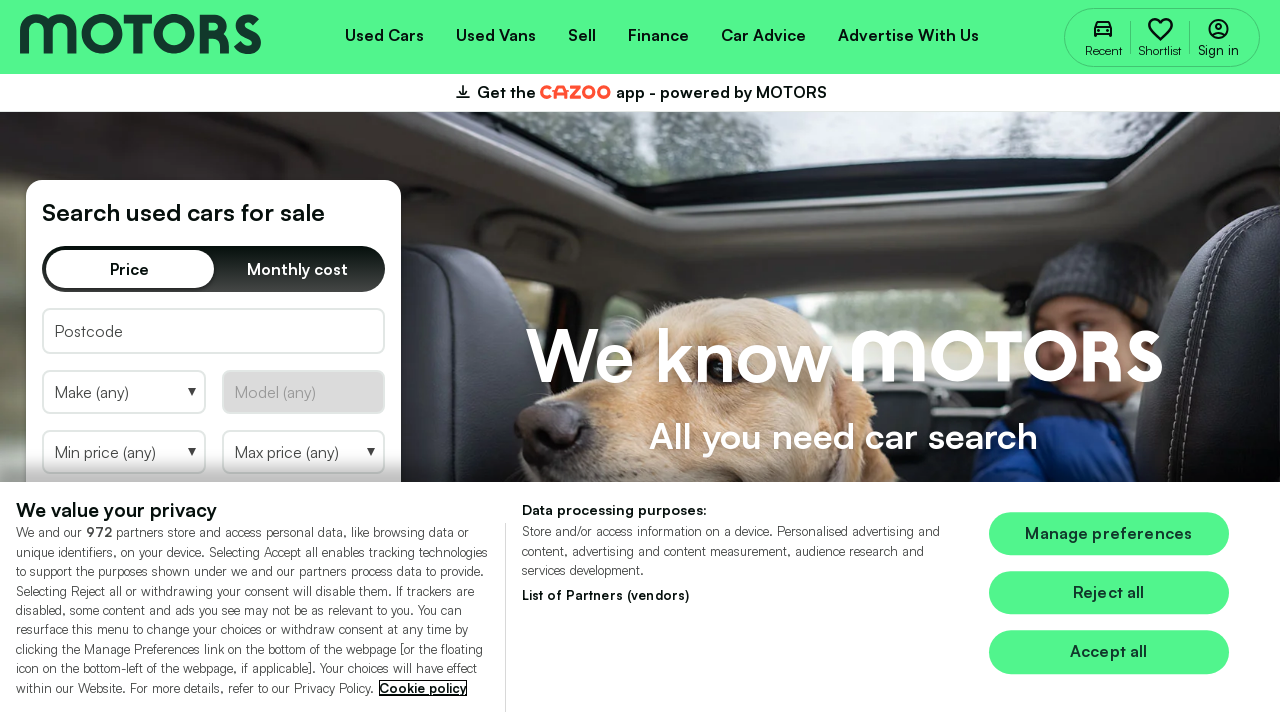

Filled postcode field with 'NW101PQ' on input#searchPostcode
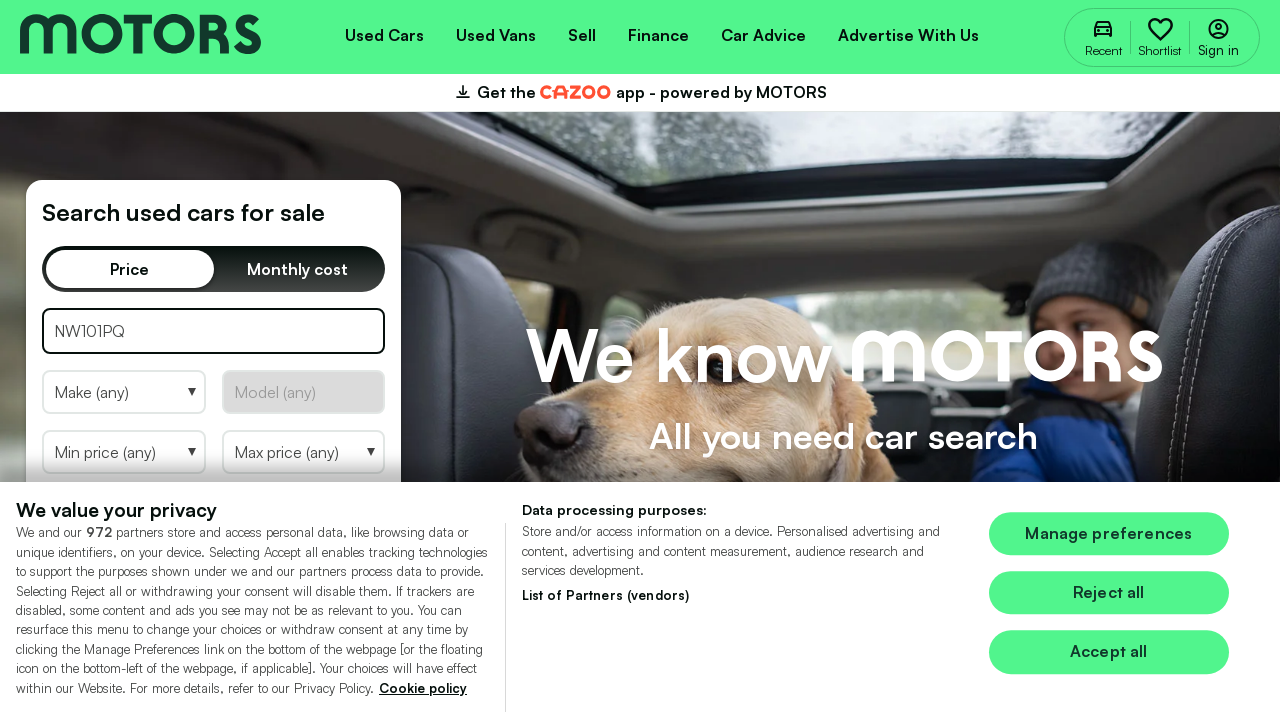

Selected car make 'BMW' from dropdown on select[aria-label="Select Make"]
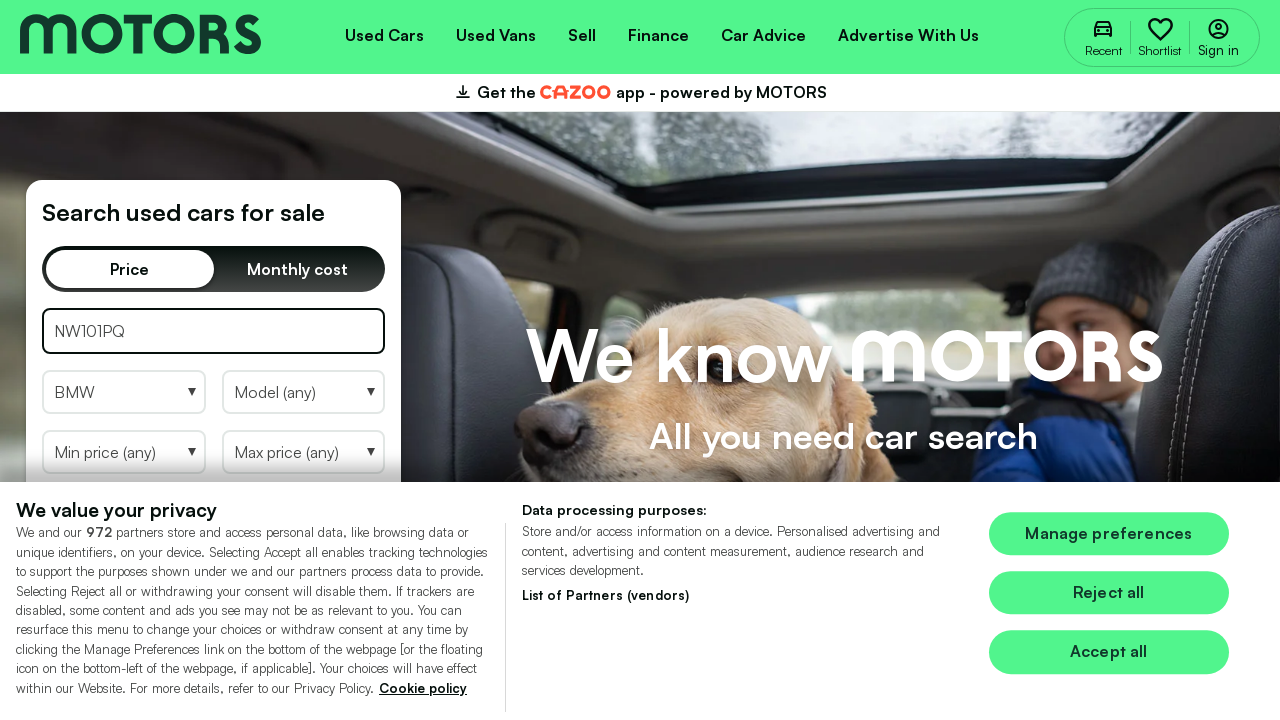

Waited for model dropdown to update
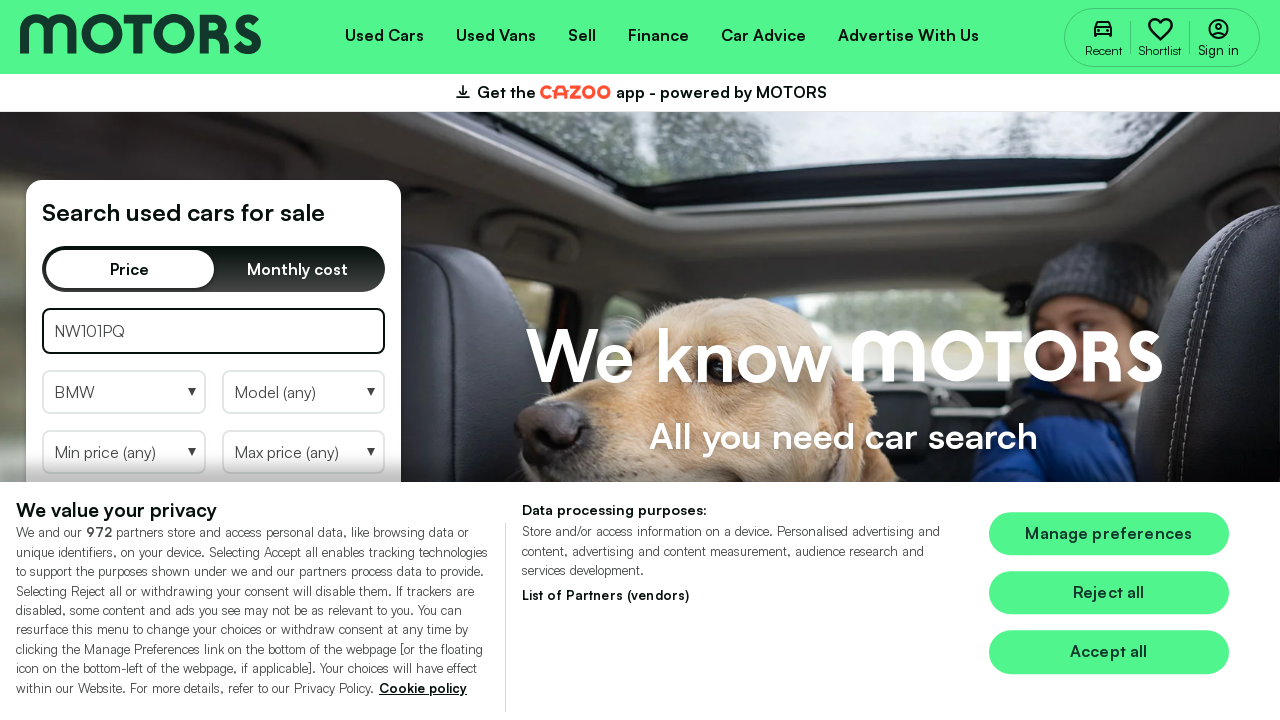

Selected car model '1 Series' from dropdown on select[aria-label="Select Model"]
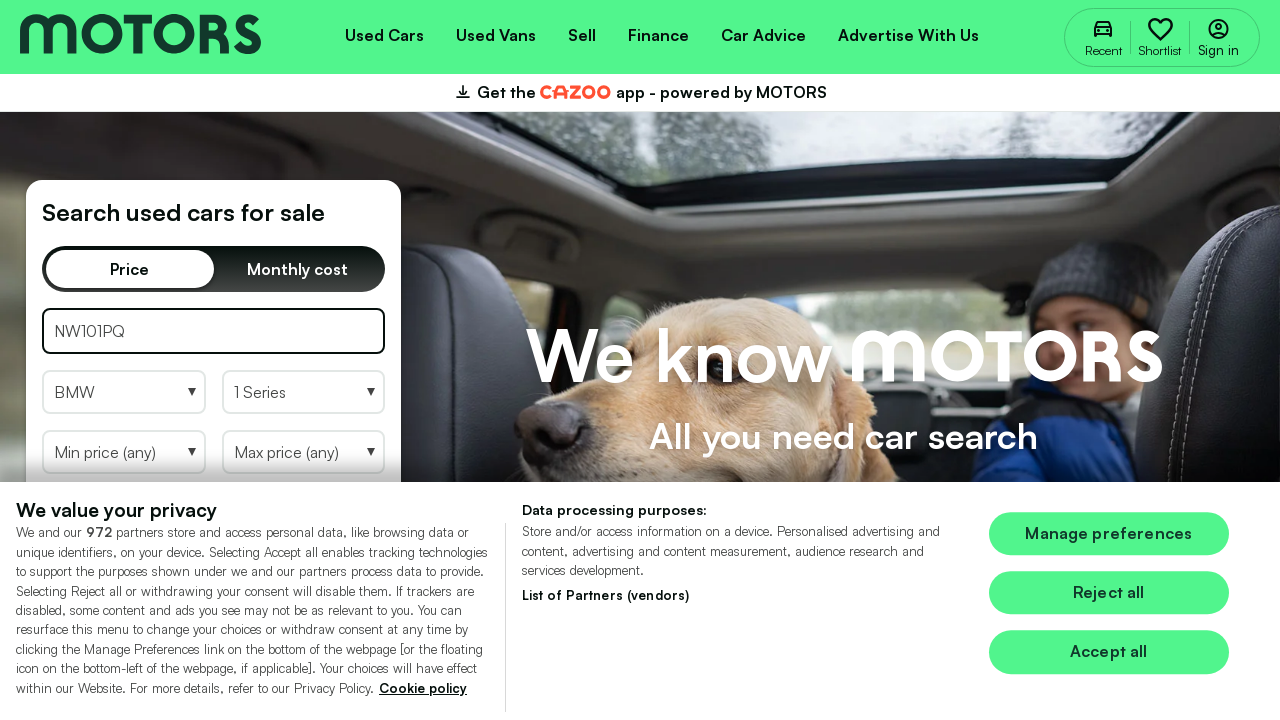

Waited before clicking search button
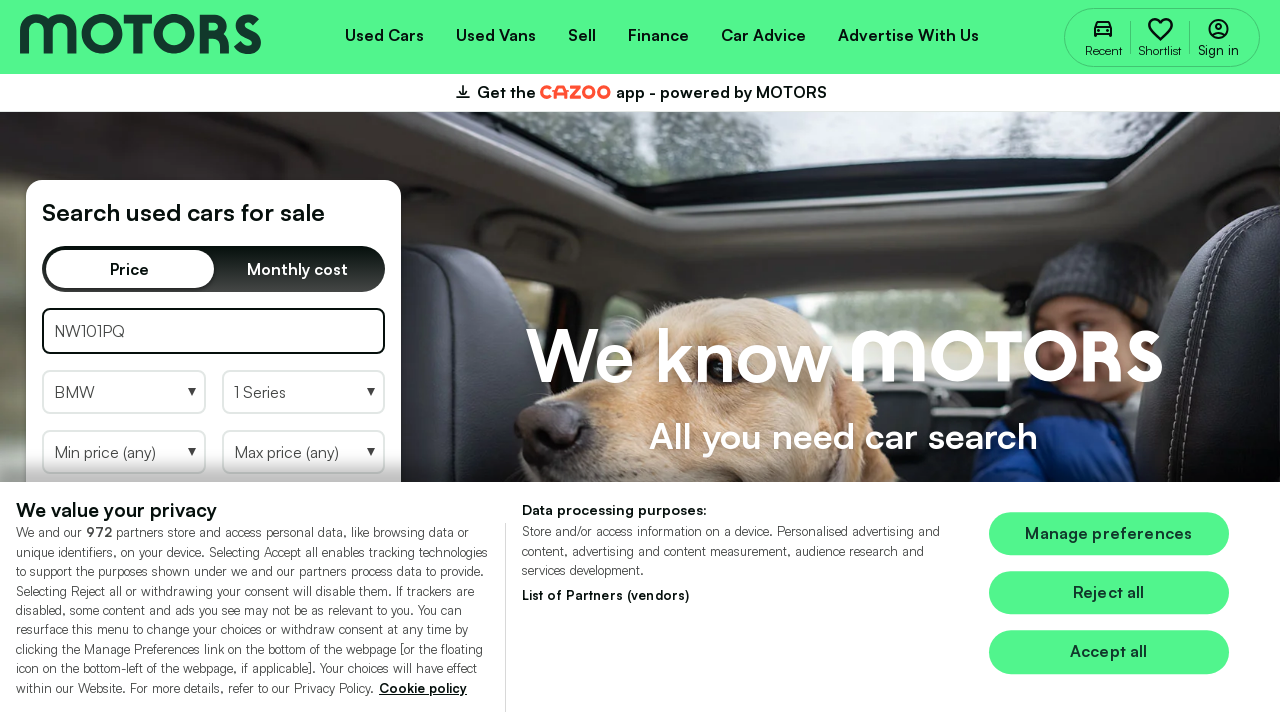

Clicked search button to submit car search at (214, 360) on button.btn.btn--expand.sp__btn.btn--spinner
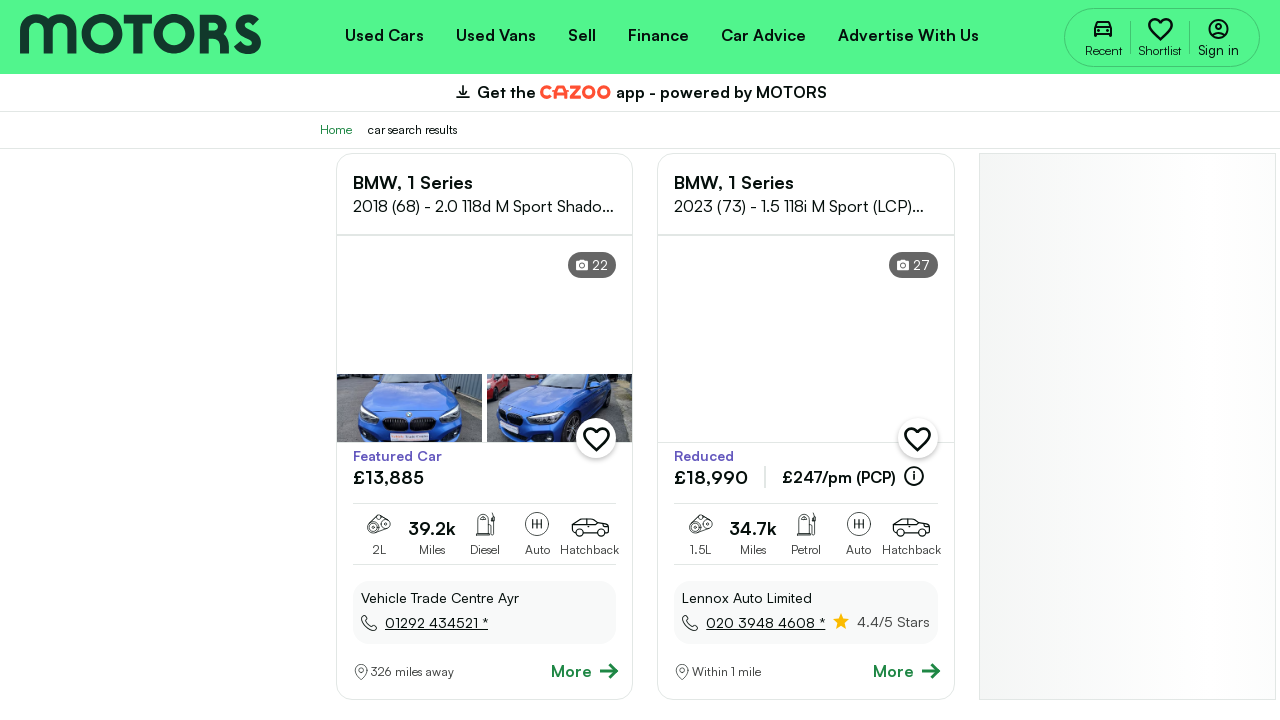

Search results loaded with result cards
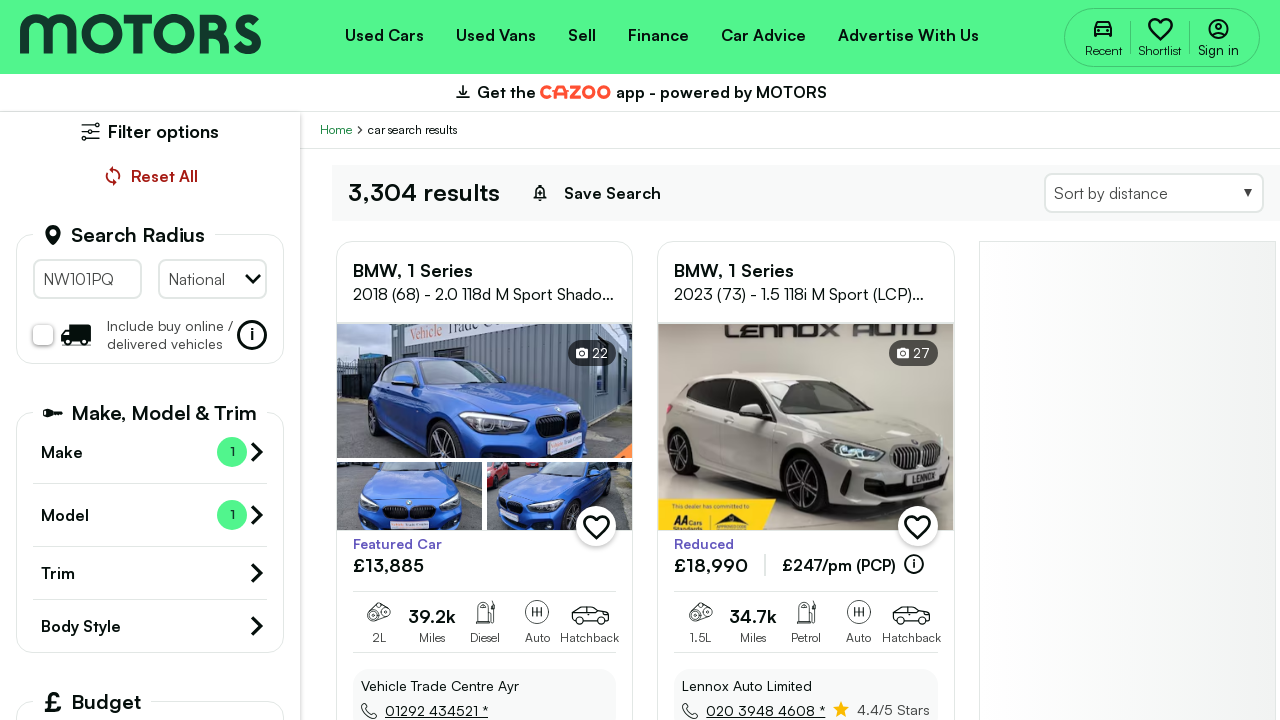

Pagination controls appeared
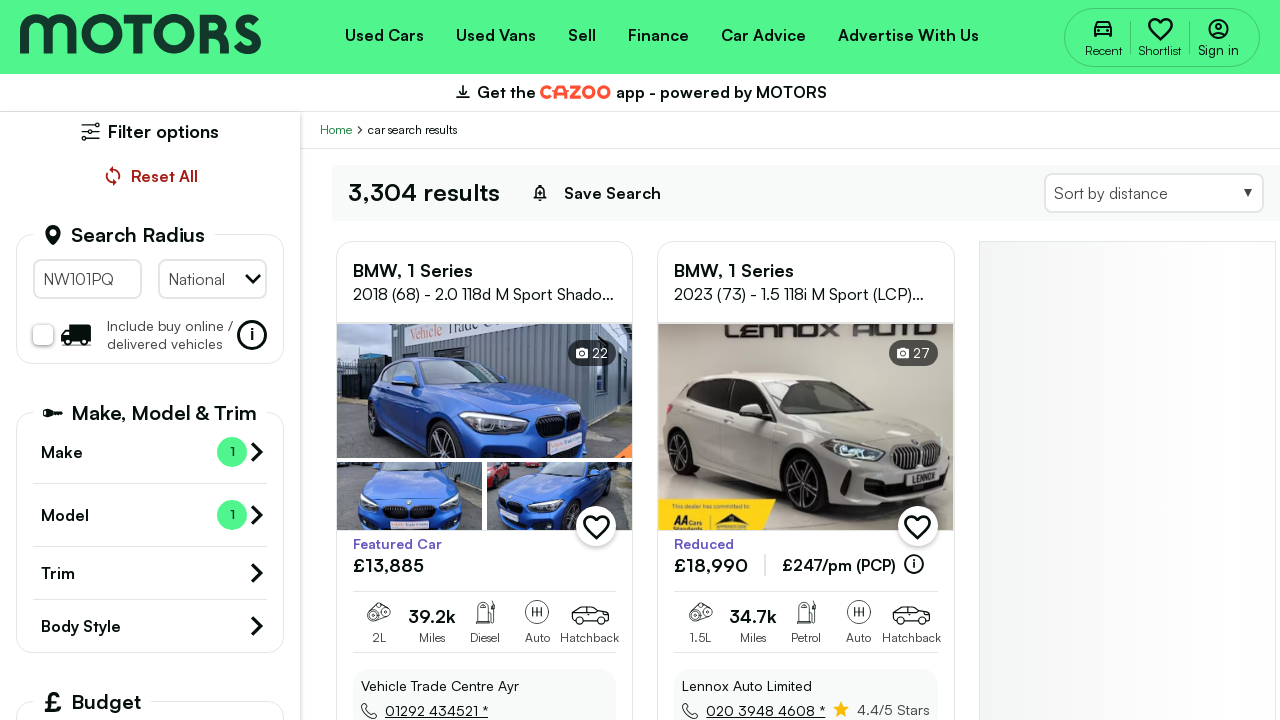

Clicked next page button to navigate to page 2 at (956, 361) on .pgn__next
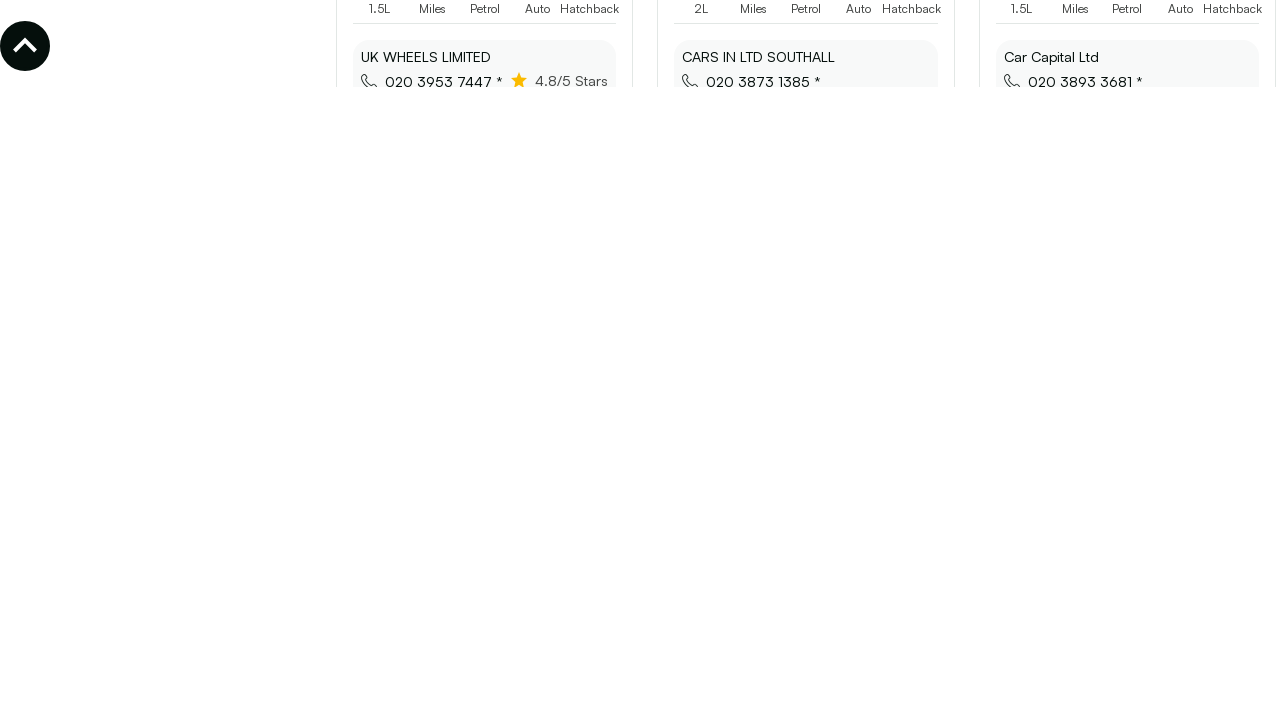

Second page of results loaded
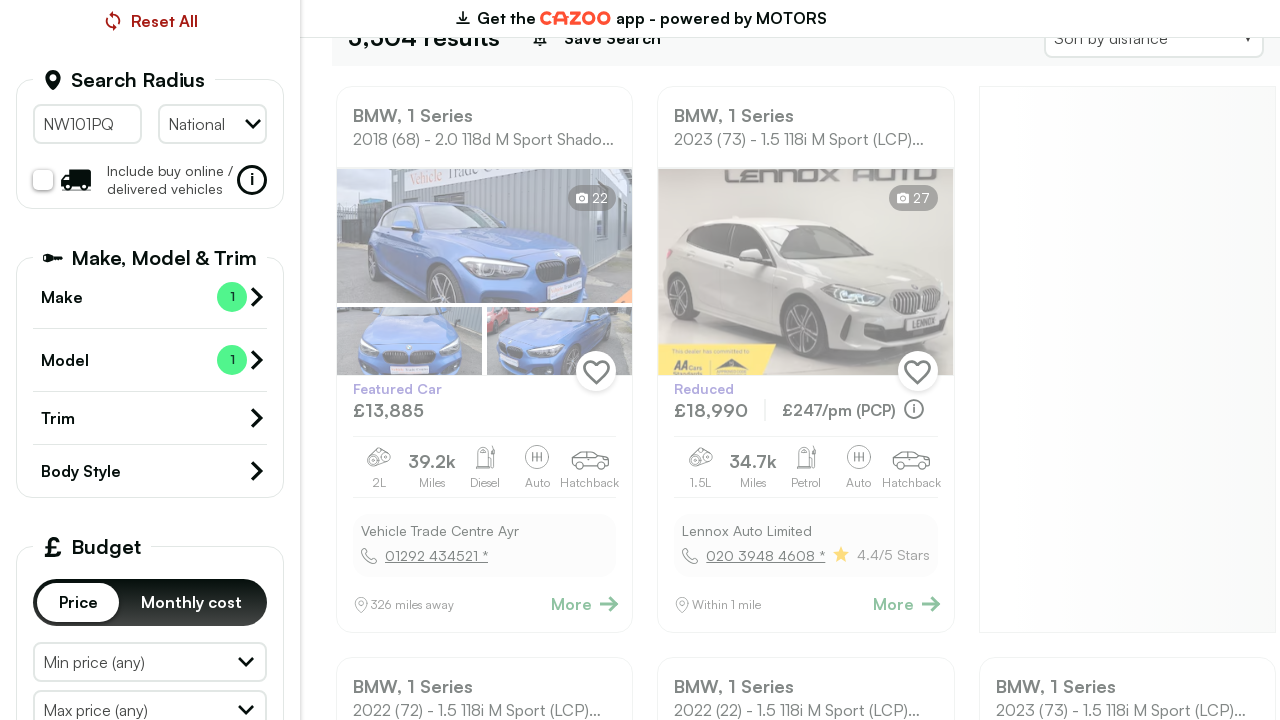

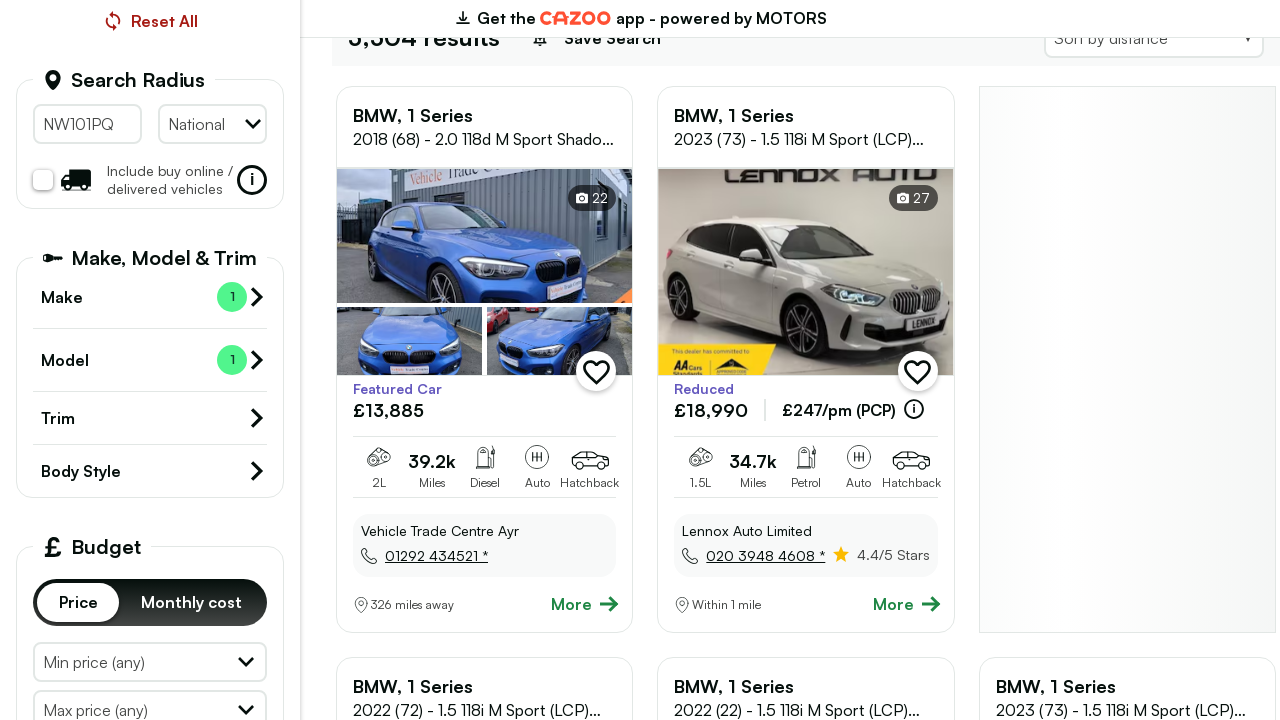